Automates the UNSW enquiry form submission process by filling out various fields including personal information, study status, residential status, and application details

Starting URL: http://www.enquiry.unsw.edu.au/

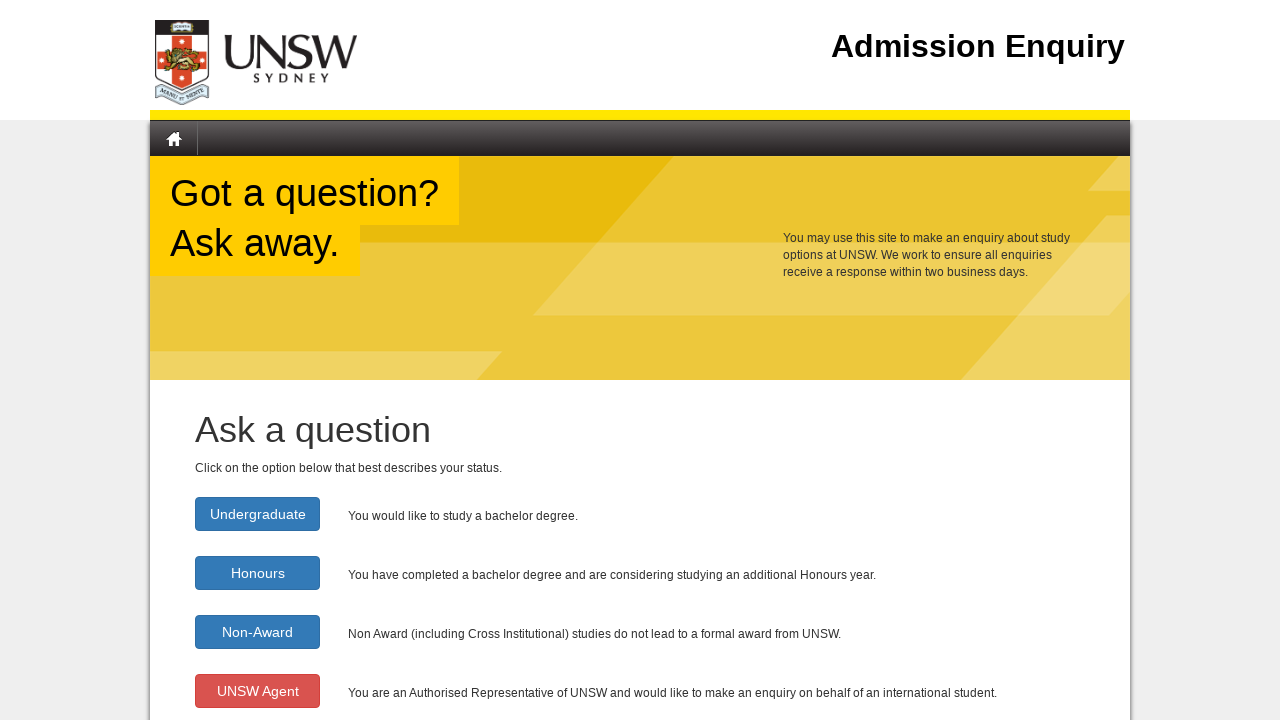

Clicked on Undergraduate study status at (258, 514) on xpath=//*[@id="decision-tree-form"]/div[2]/div[1]/div/div[1]/div[1]/label/a
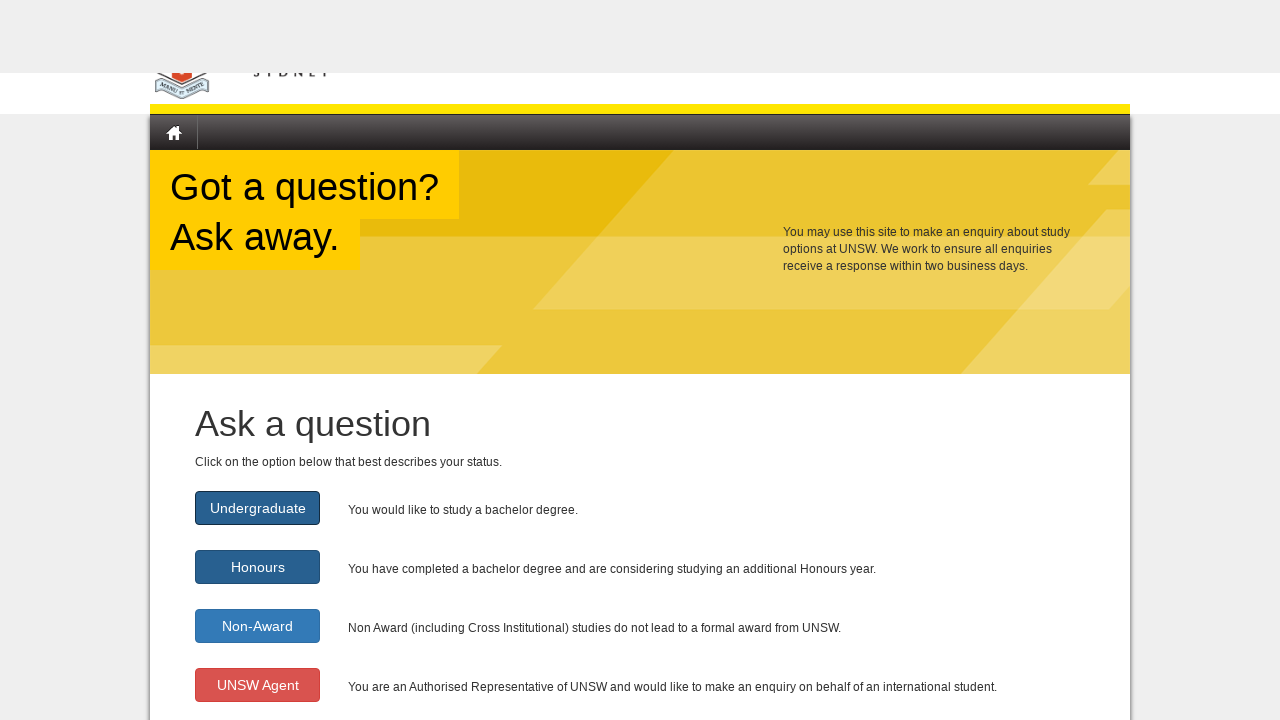

Waited 500ms for UI to respond
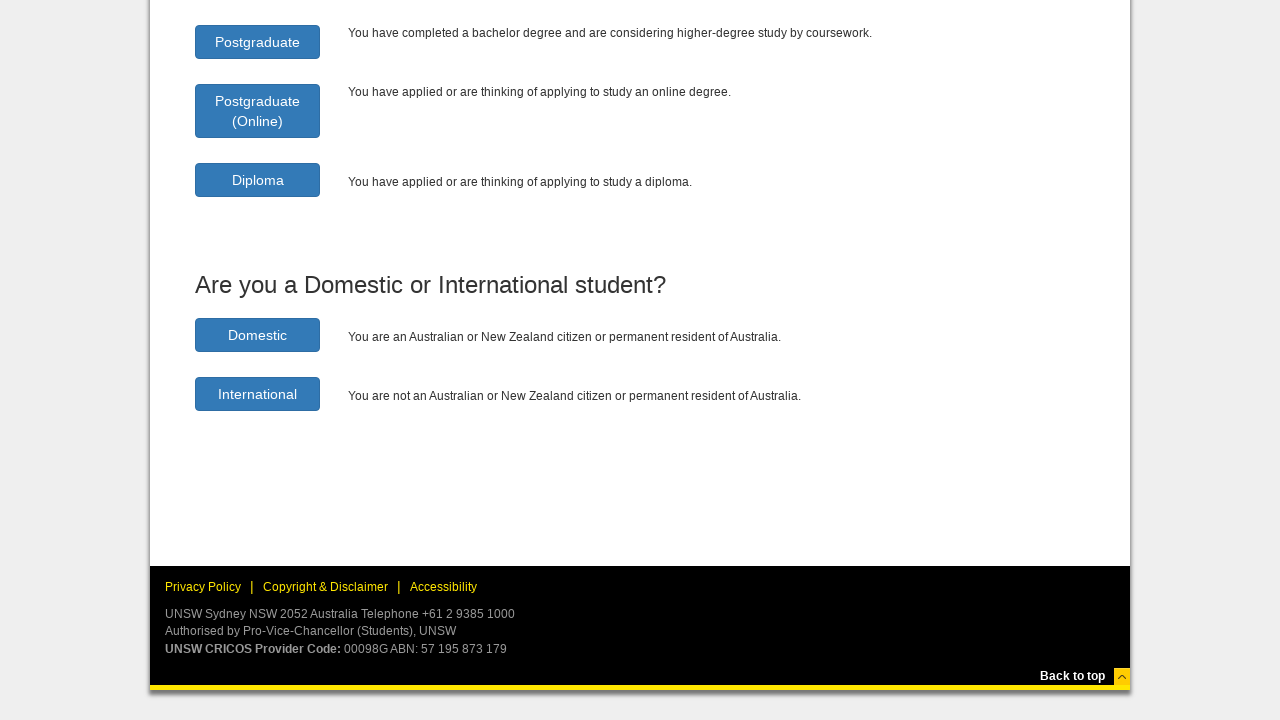

Clicked on International residential status at (258, 394) on xpath=//*[@id="conditional-menu-student"]/div[2]/div[1]/label/a
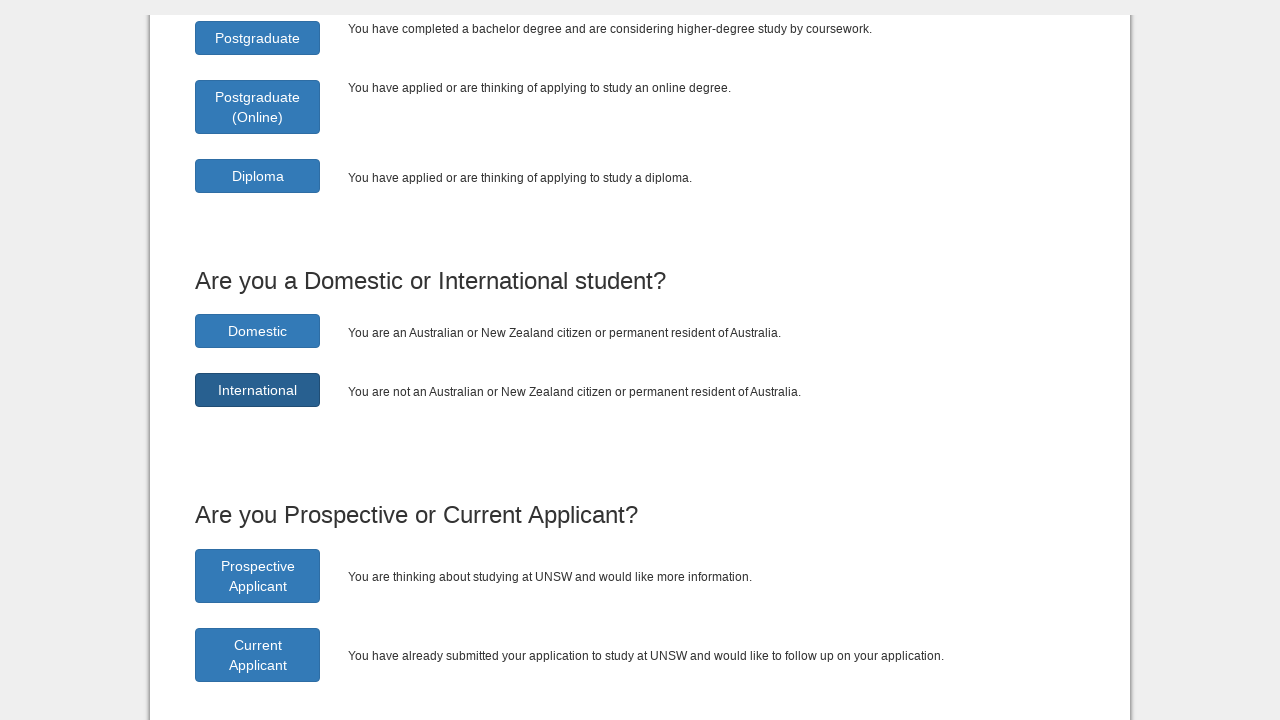

Waited 500ms for UI to respond
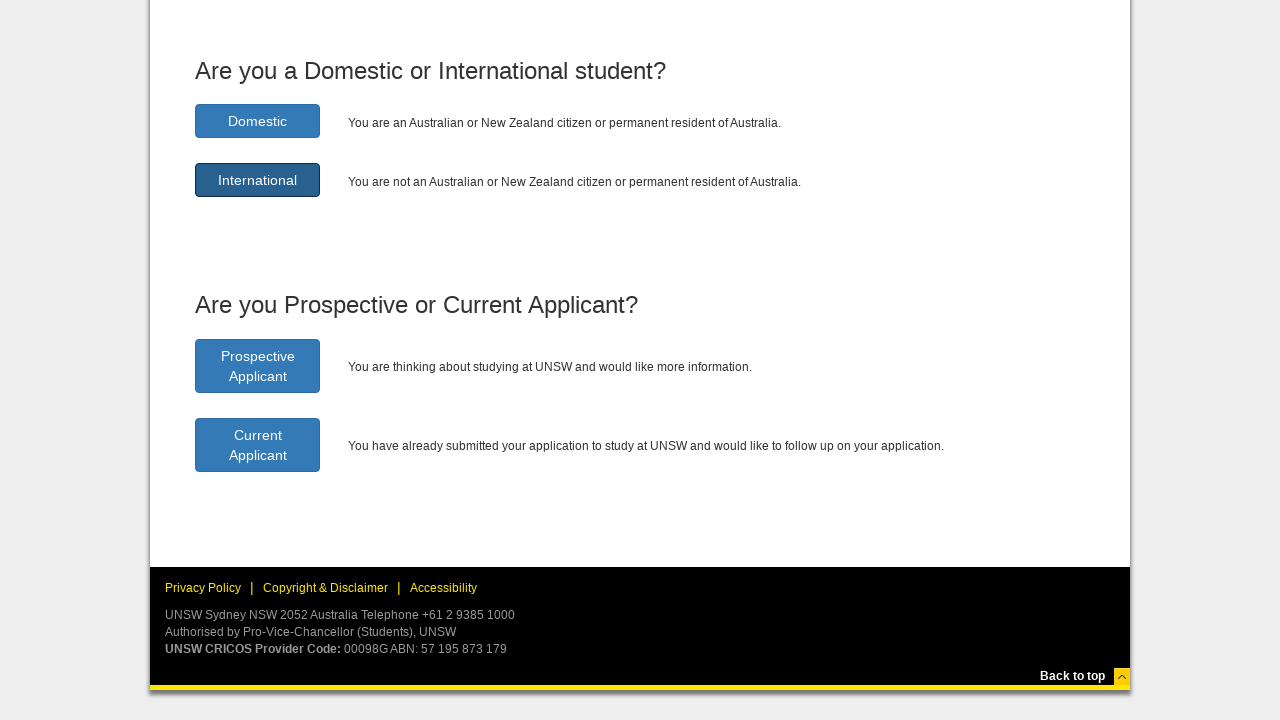

Clicked on Current Applicant status at (258, 445) on xpath=//*[@id="conditional-menu-prospective-current-intl"]/div[2]/div[1]/label/a
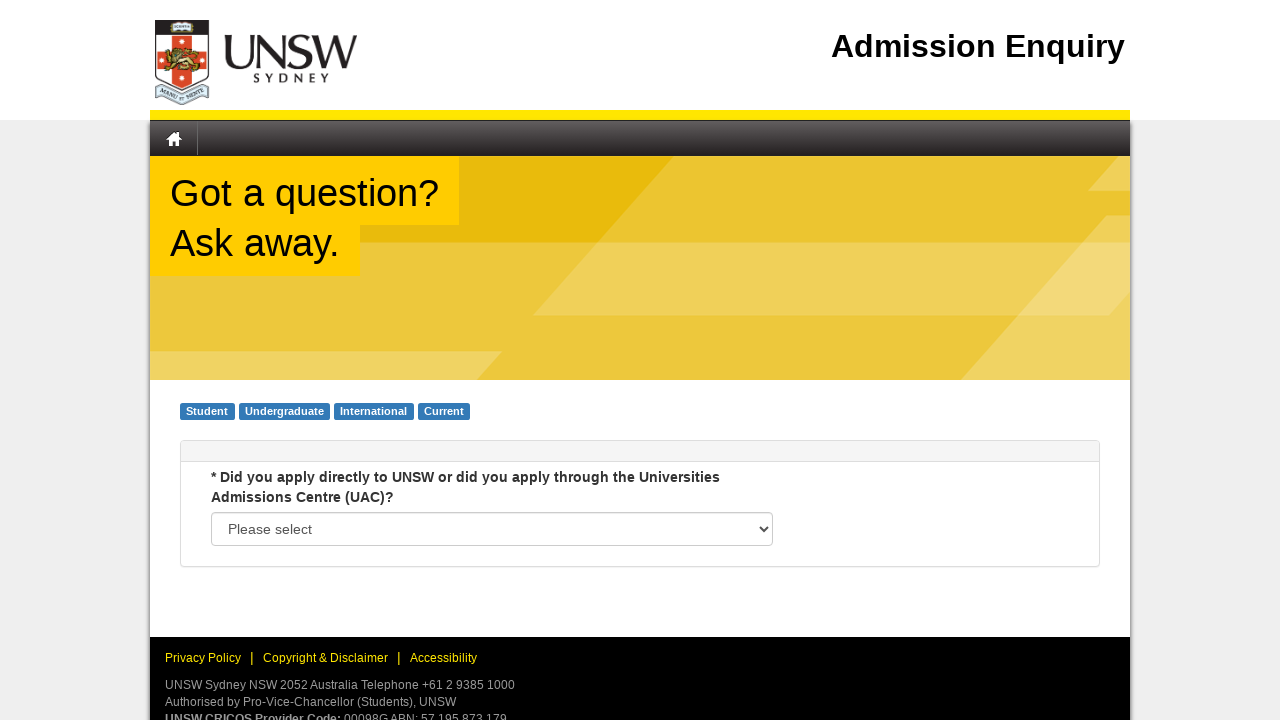

Selected application method (index 2) on #enquiryForm_directoruac
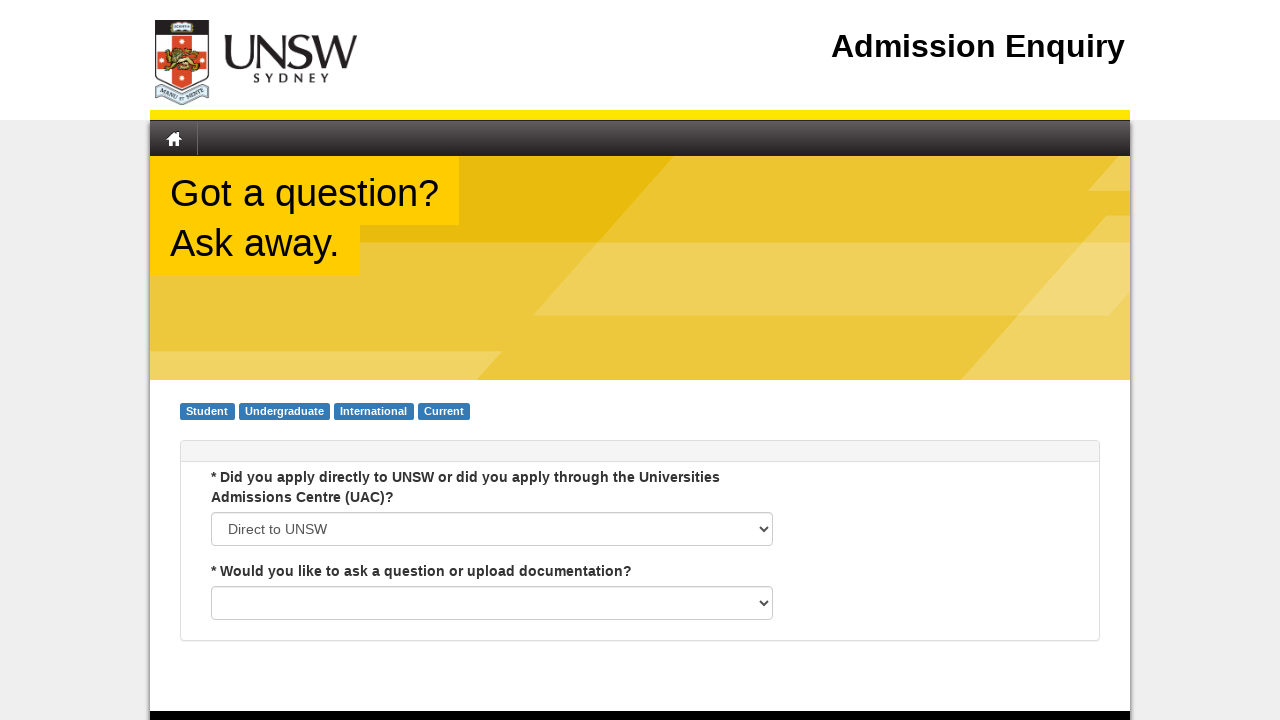

Selected upload doc or ask question (index 2) on #enquiryForm_askorattach
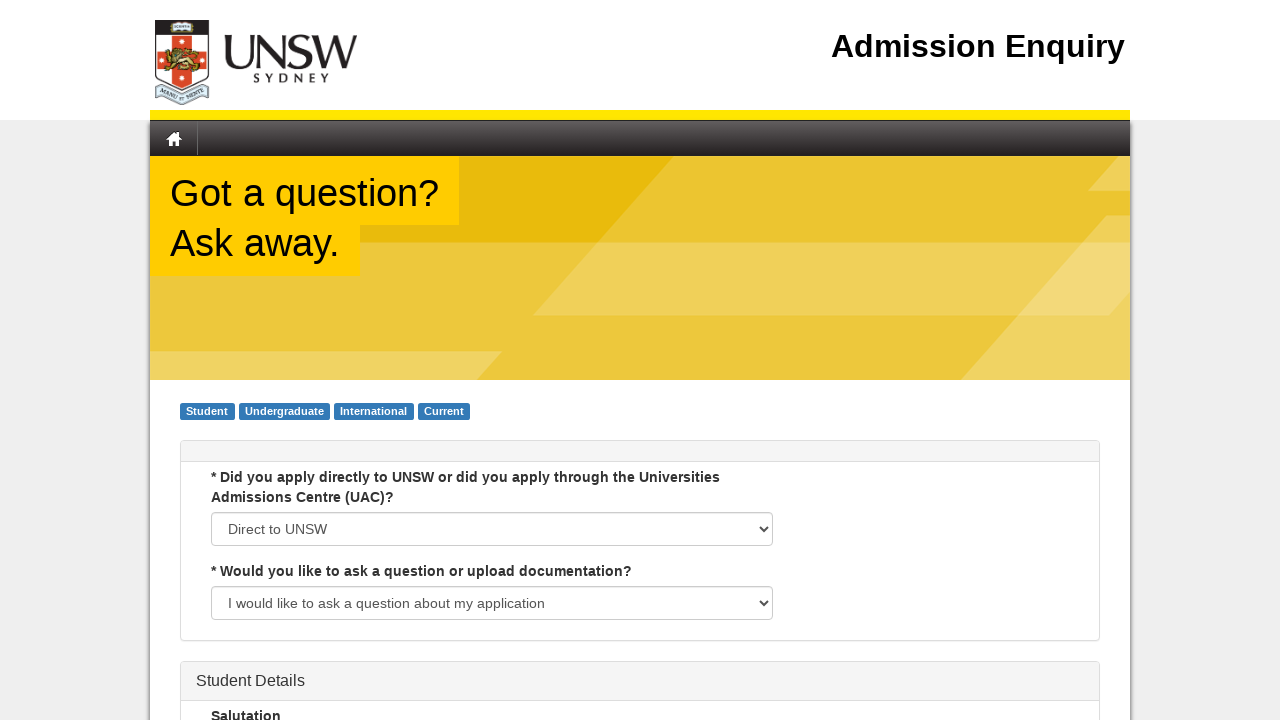

Filled in first name: John on #enquiryForm_studentfirstname
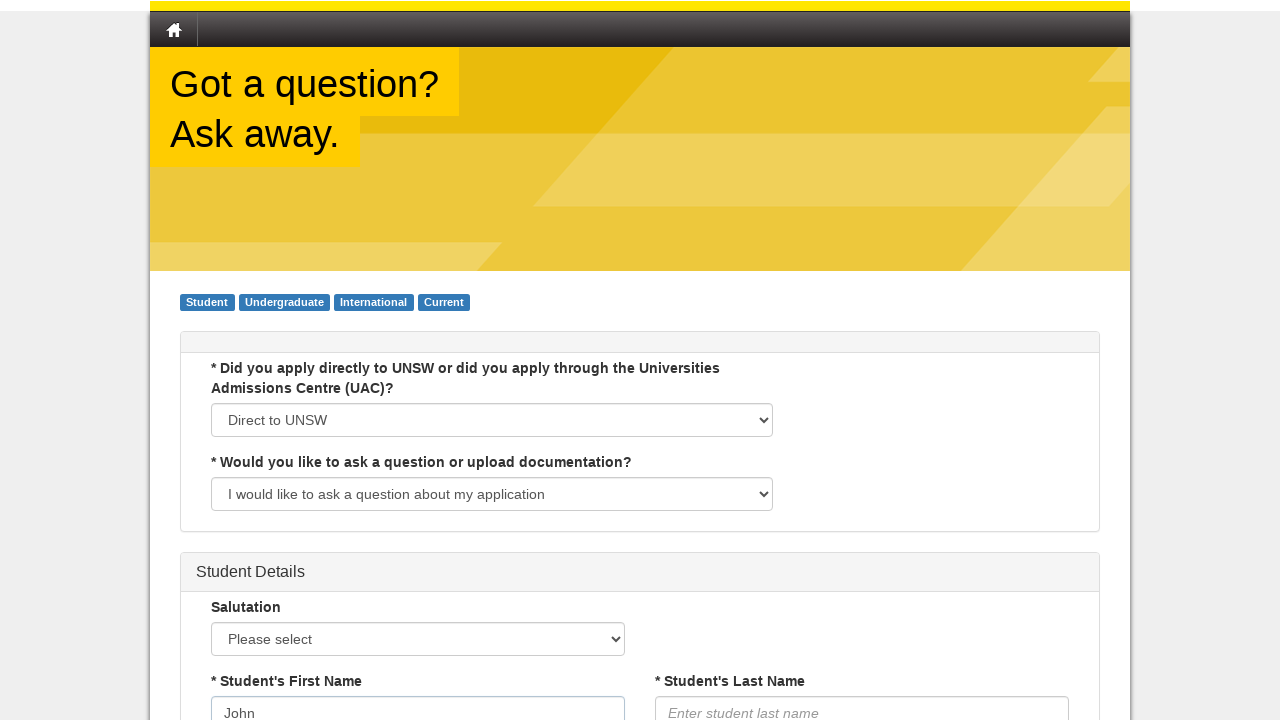

Filled in last name: Smith on #enquiryForm_studentlastname
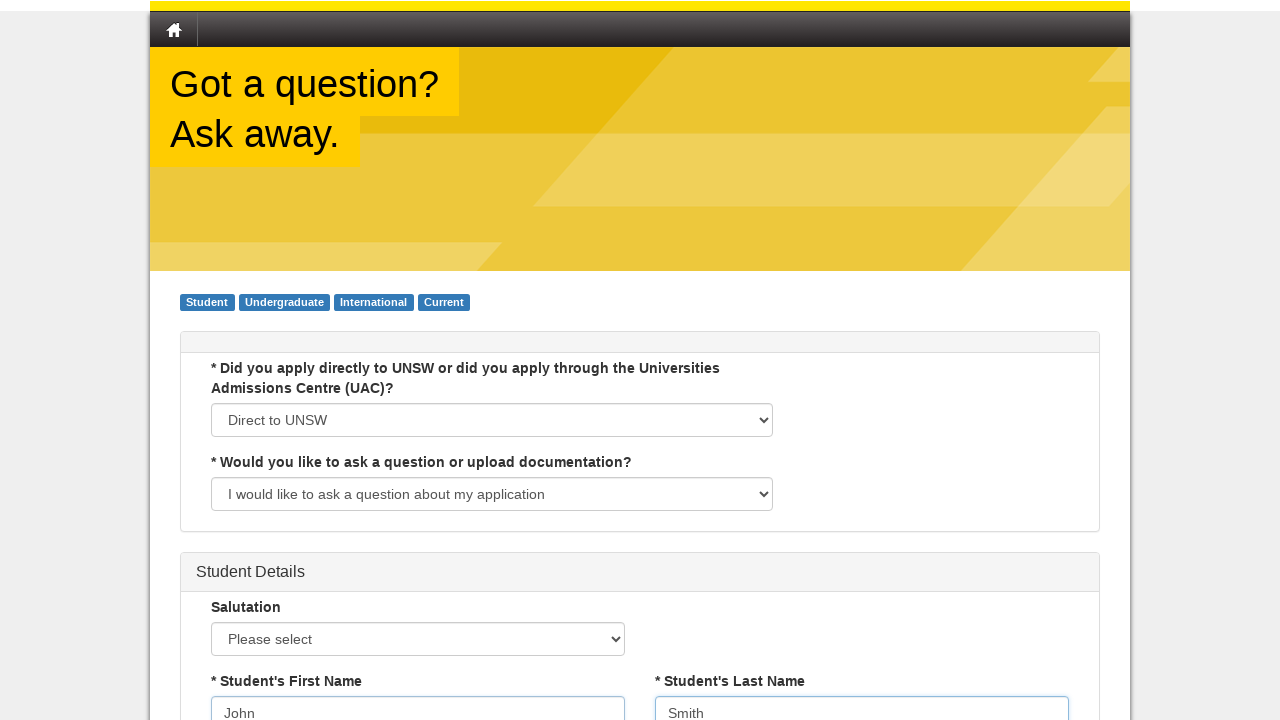

Clicked on date of birth field to open date picker at (418, 361) on #enquiryForm_studentdob
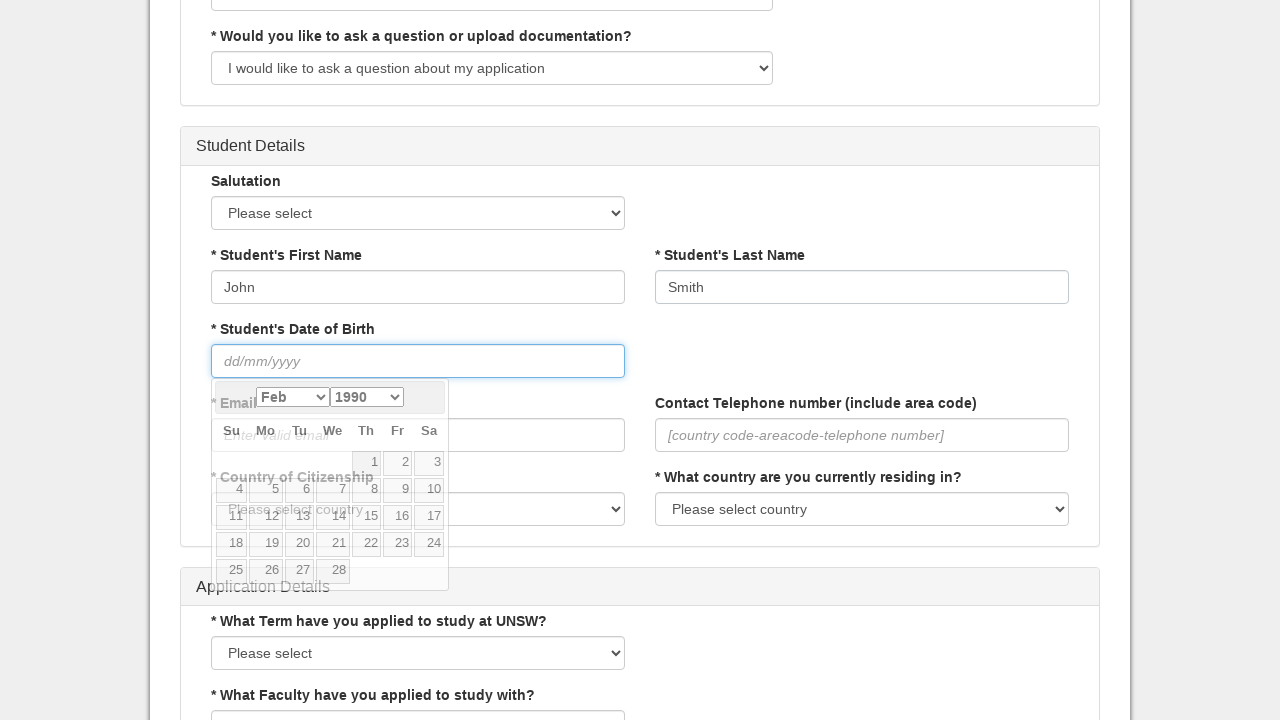

Selected birth year: 2005 on //*[@id="ui-datepicker-div"]/div/div/select[2]
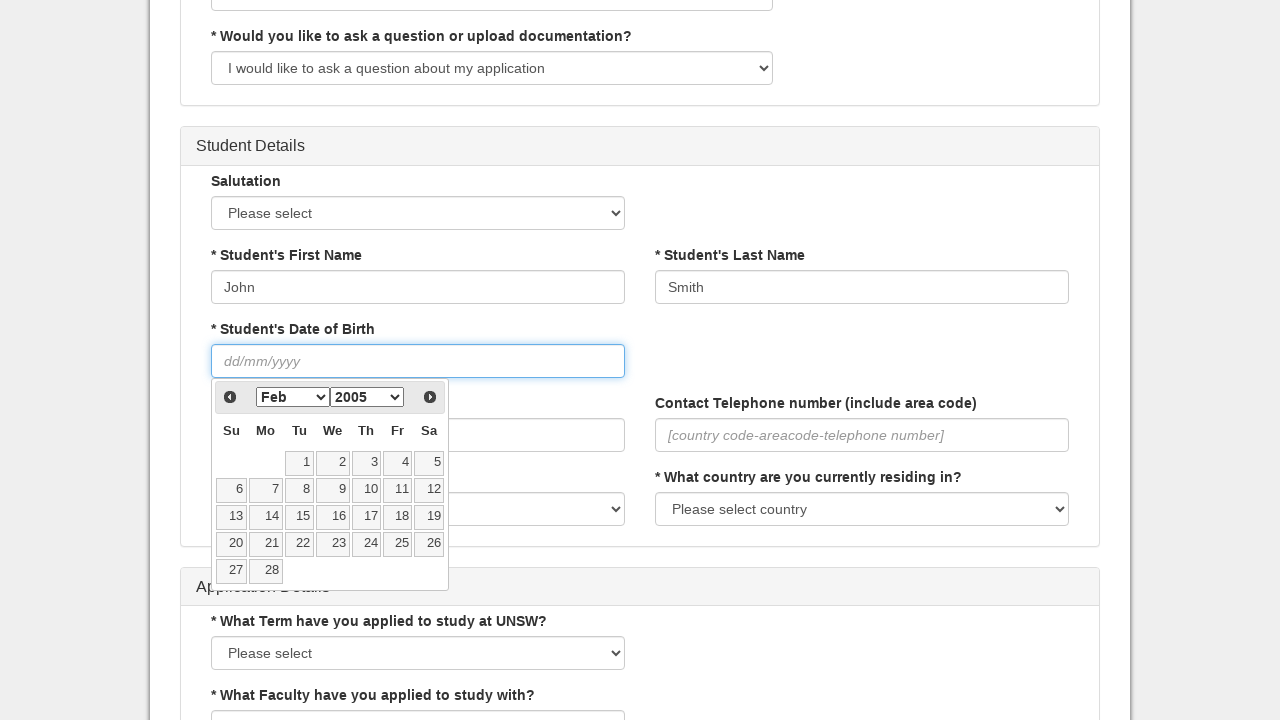

Selected birth month: Mar on //*[@id="ui-datepicker-div"]/div/div/select[1]
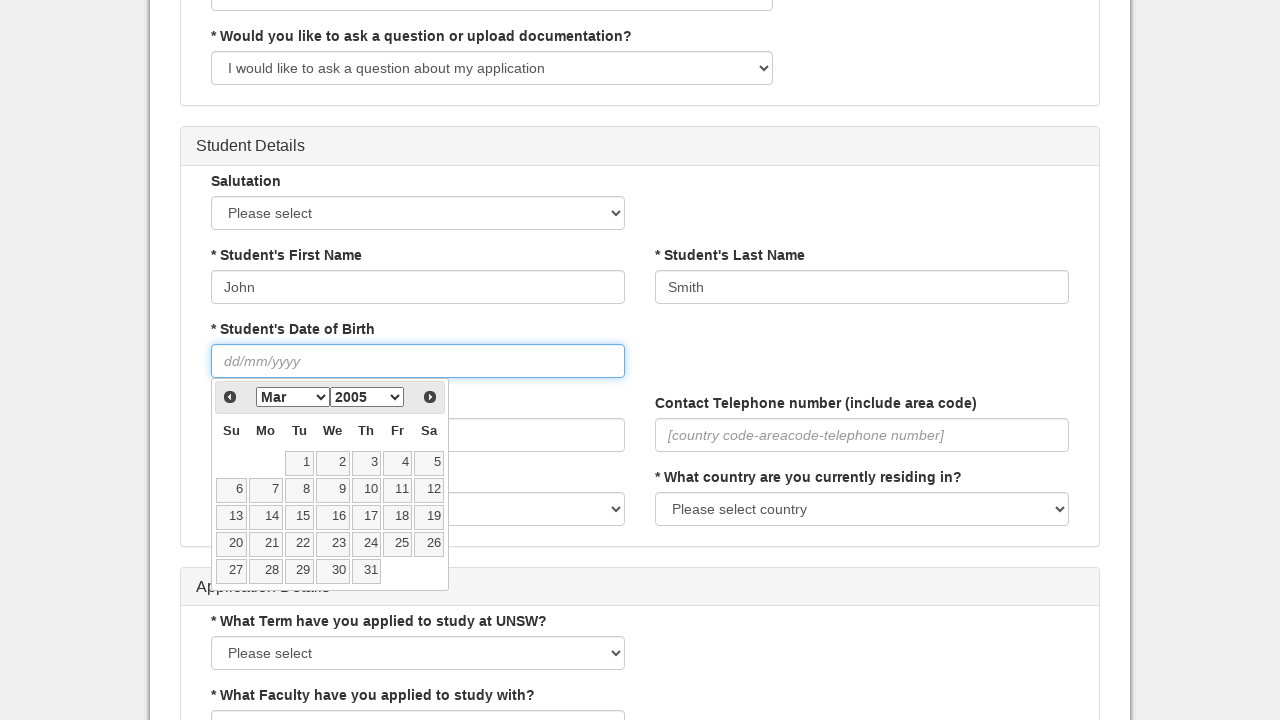

Selected birth date: 15 at (299, 517) on .ui-state-default >> nth=14
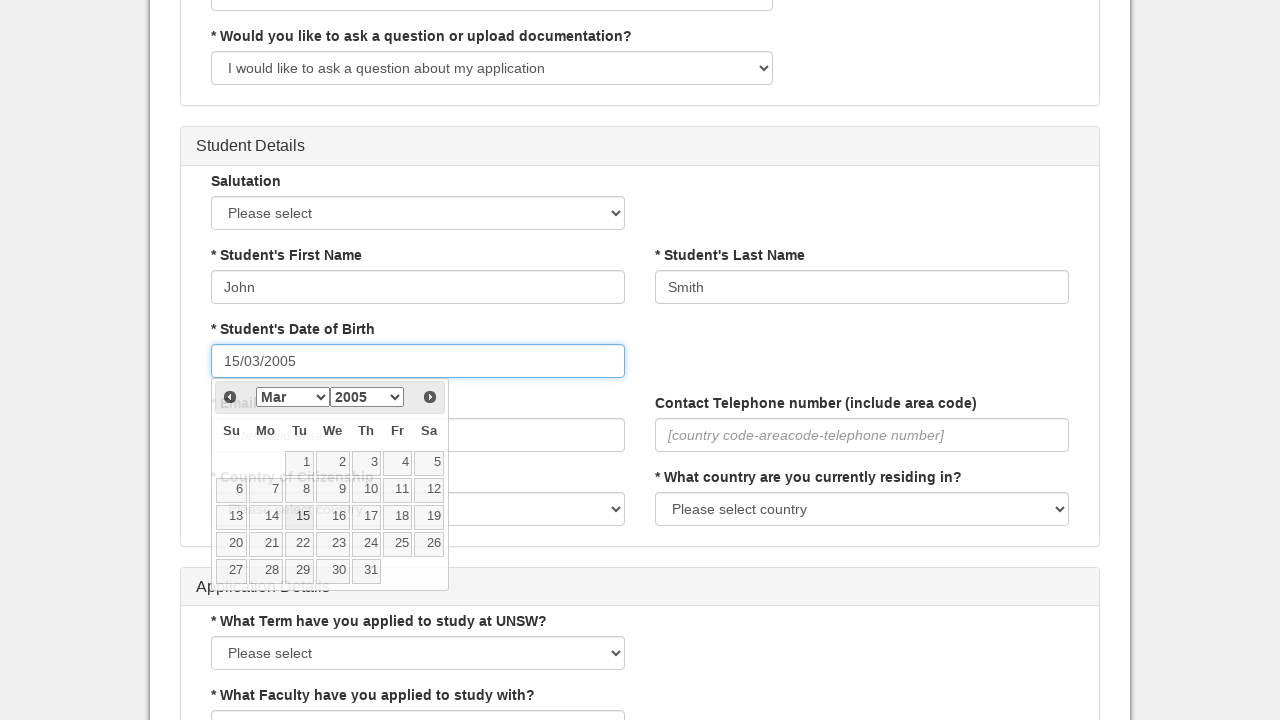

Filled in email: testuser2024@example.com on #enquiryForm_studentemail
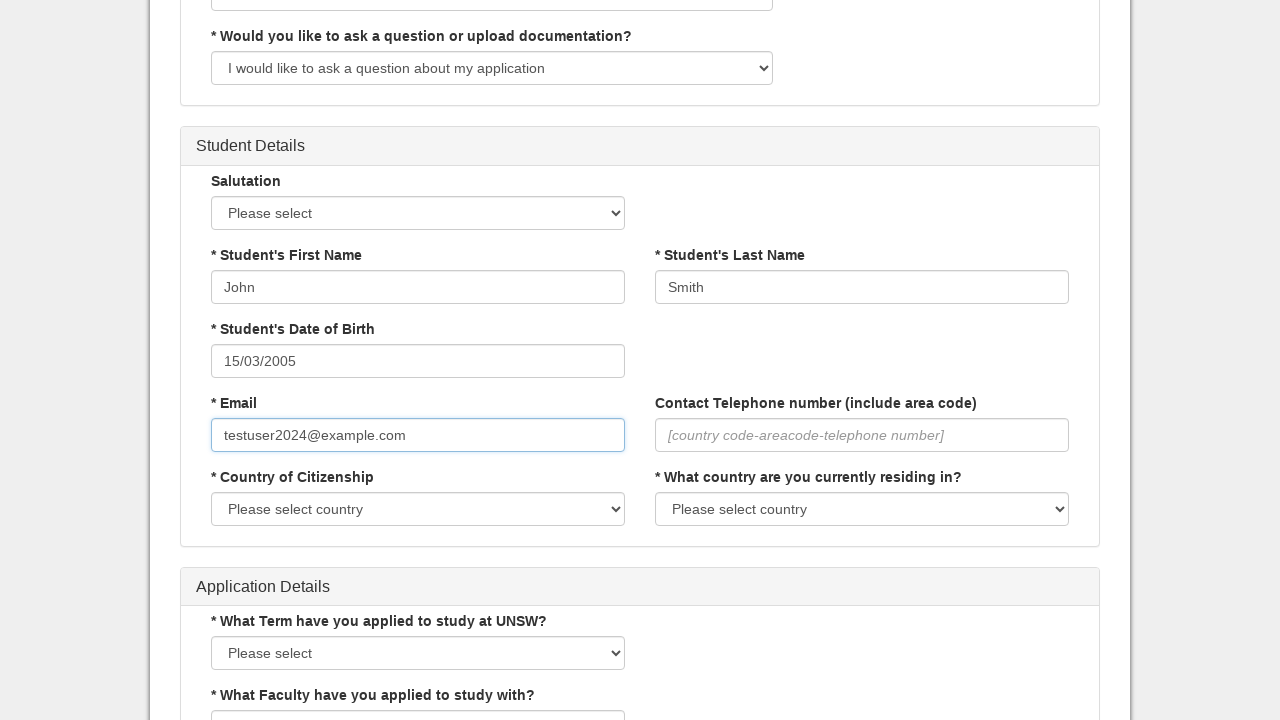

Selected citizenship country: Australia on #enquiryForm_citizenshipcountry
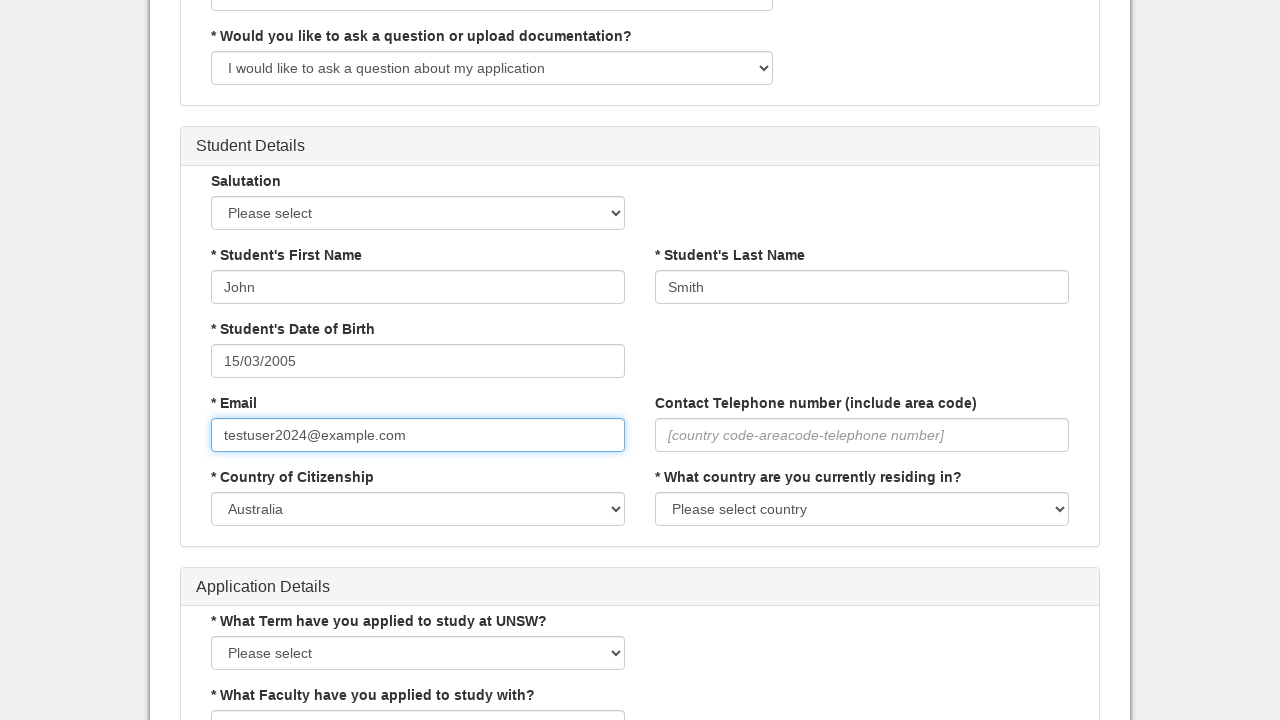

Selected residing country: Australia on #enquiryForm_residencycountry
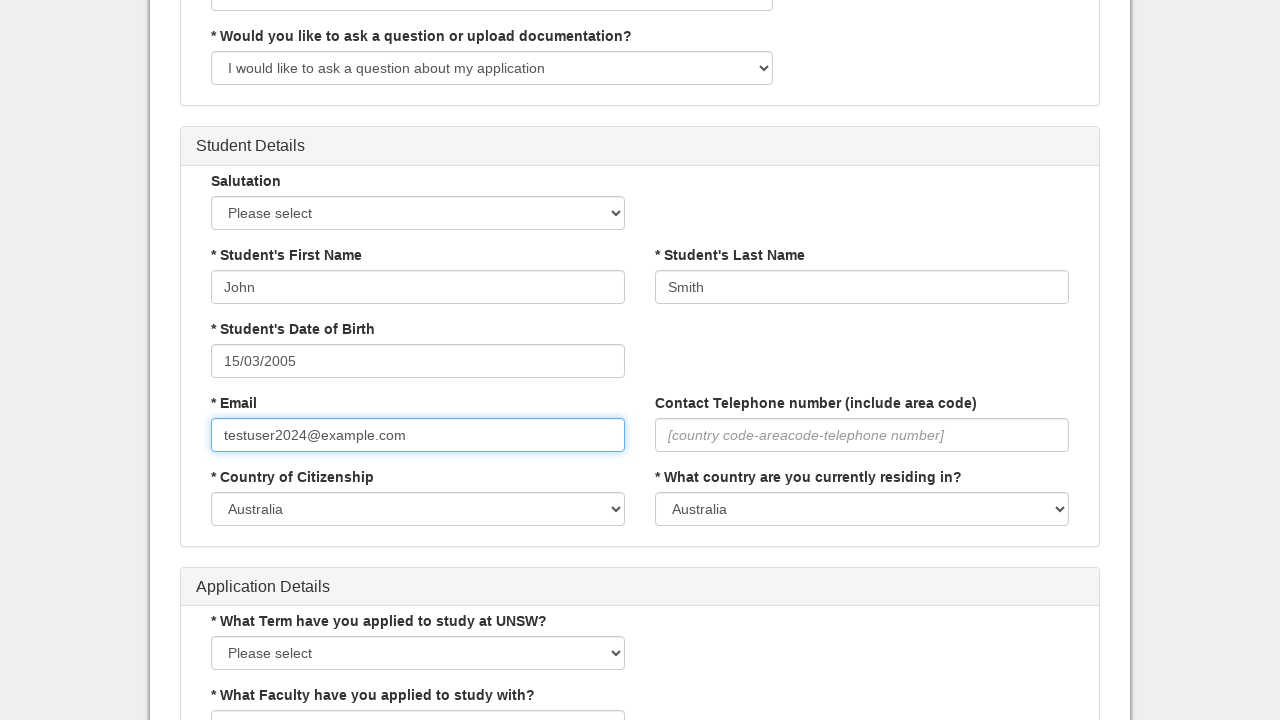

Selected term of admission: Term 1 2025 (February) on #enquiryForm_commencesemester
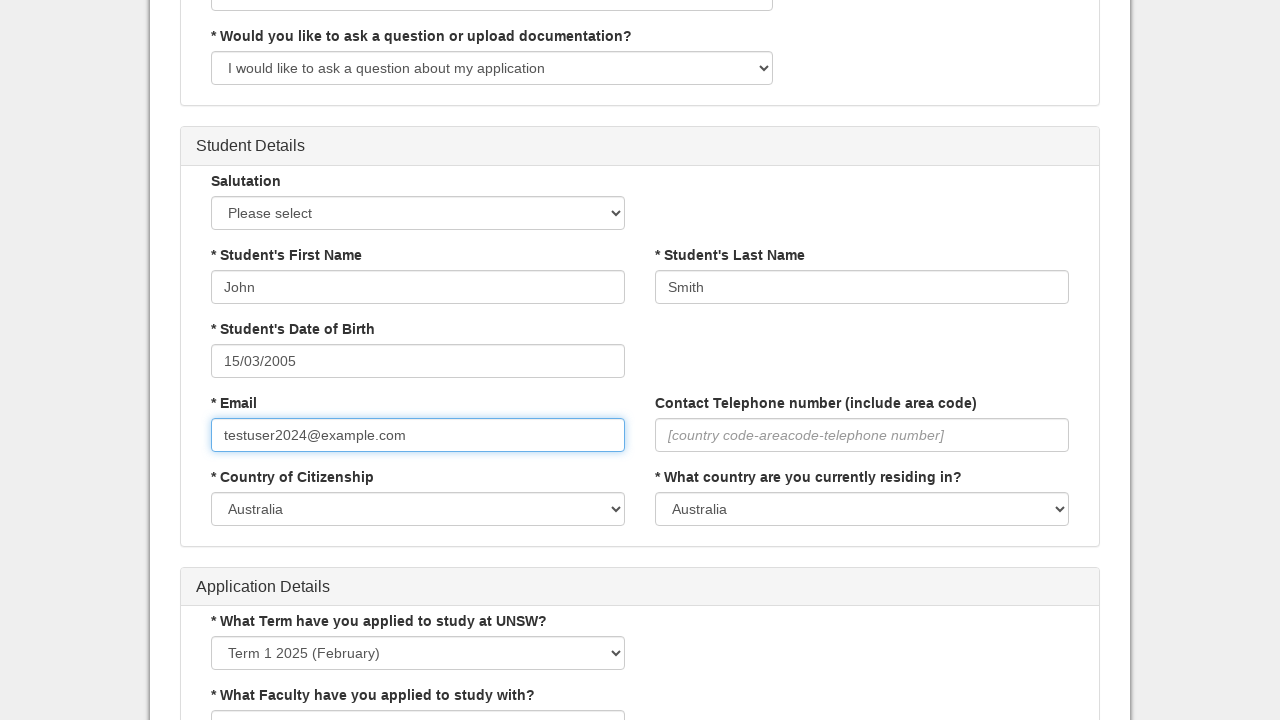

Selected faculty: Engineering on #enquiryForm_faculty
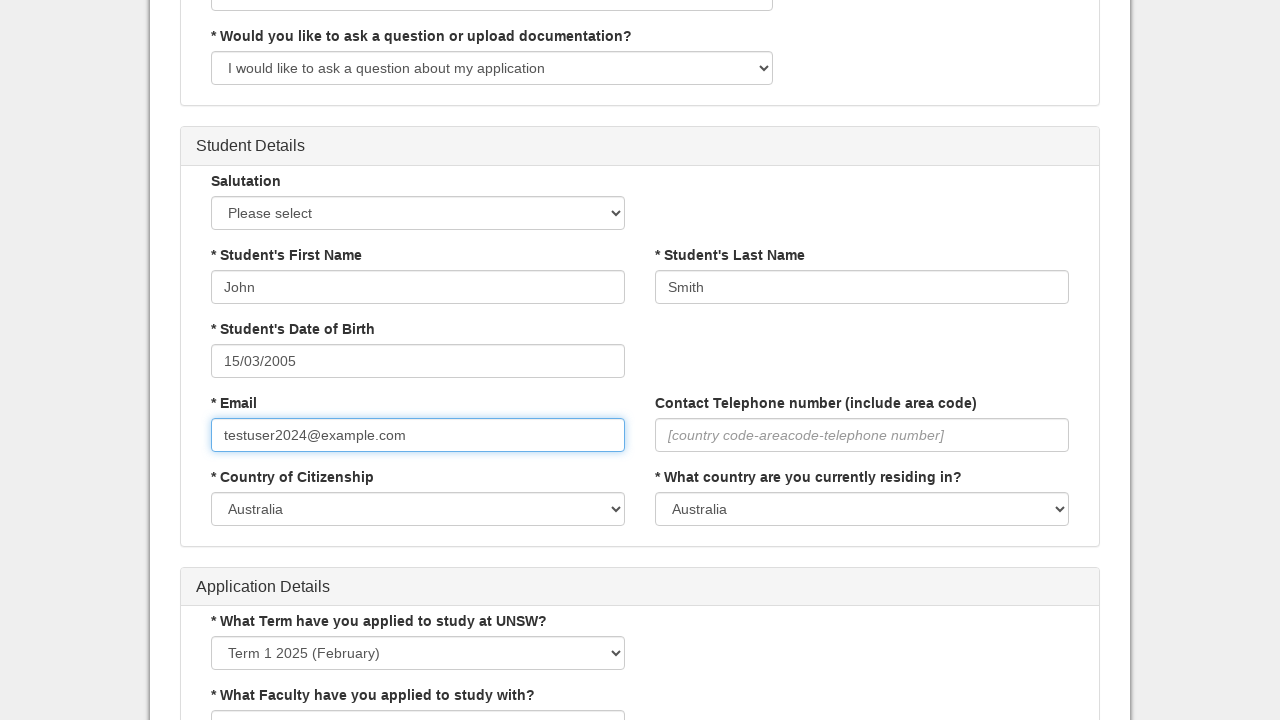

Selected programme (index 1) on #enquiryForm_program
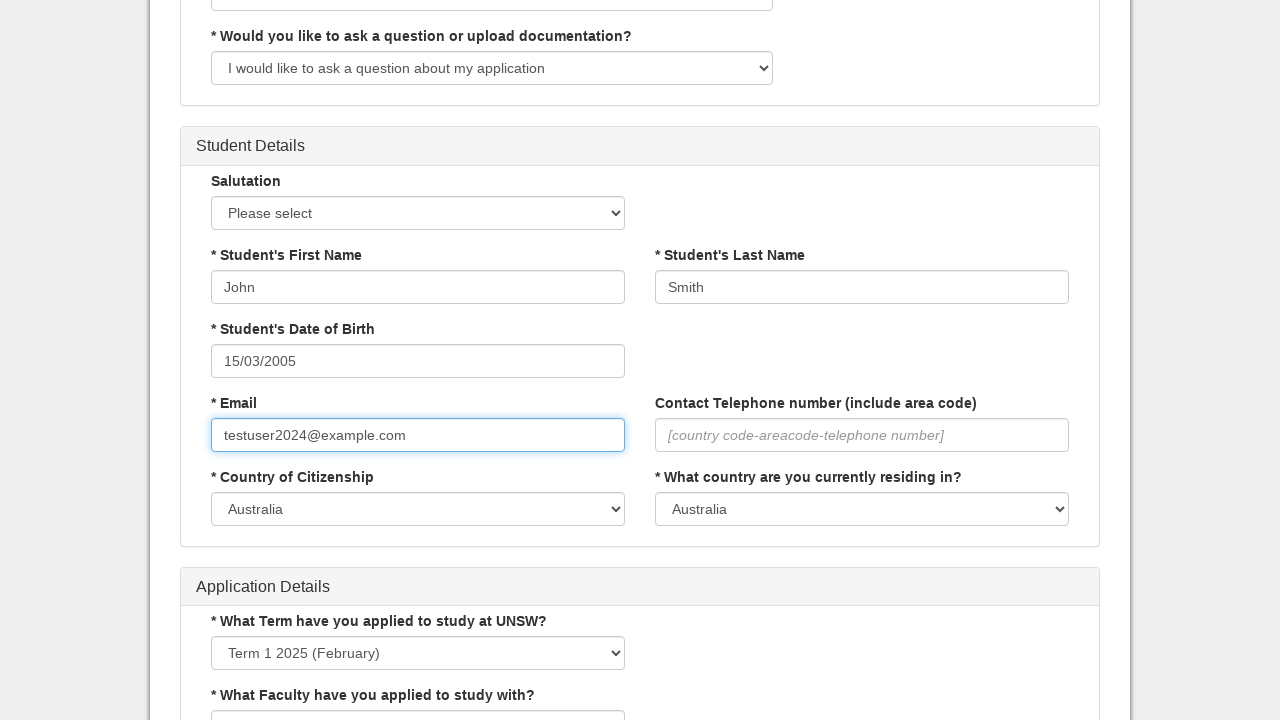

Filled in student ID: 5234567 on #enquiryForm_unswid
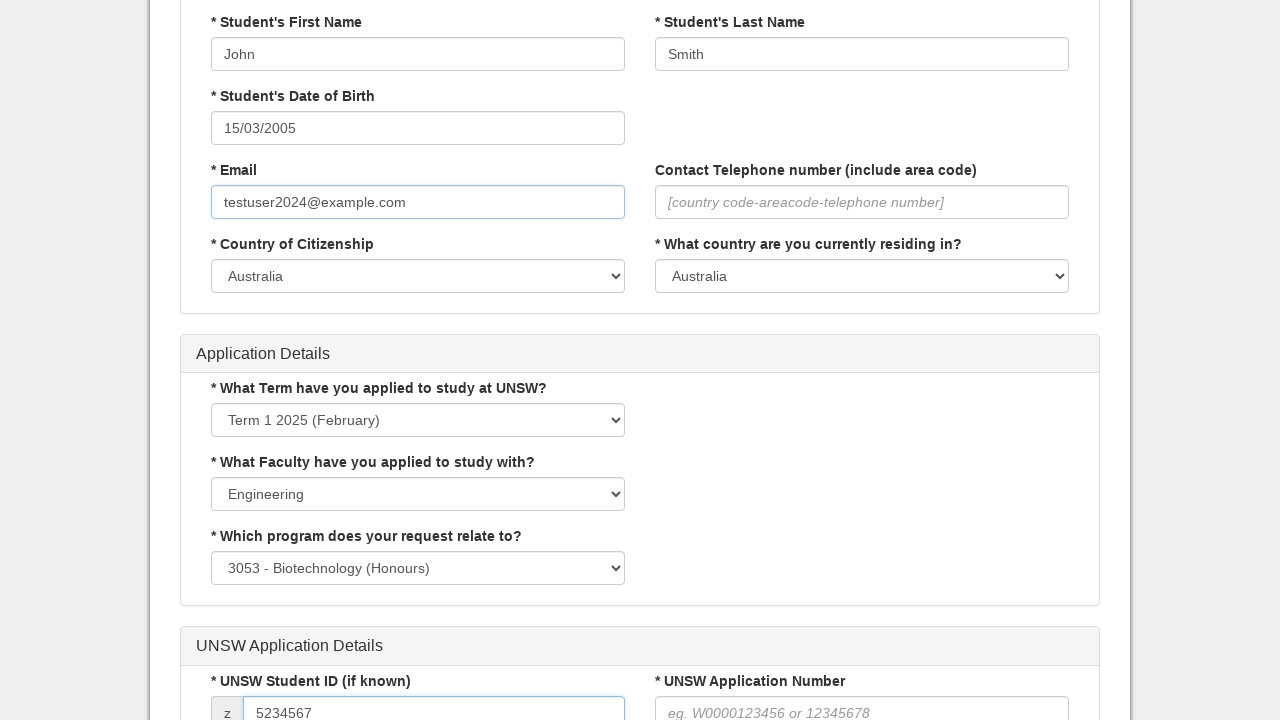

Filled in application number: 87654321 on #enquiryForm_unswappnum
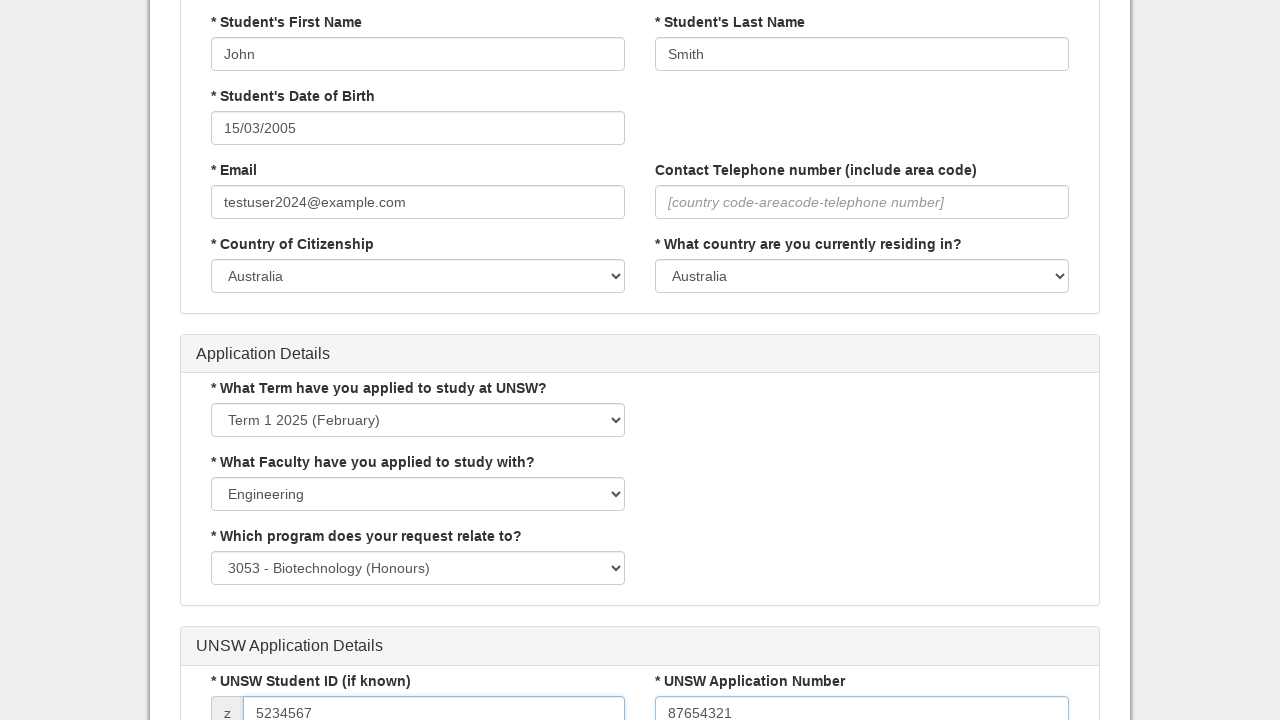

Selected application status: Conditional Offer Letter received on #enquiryForm_appstatus
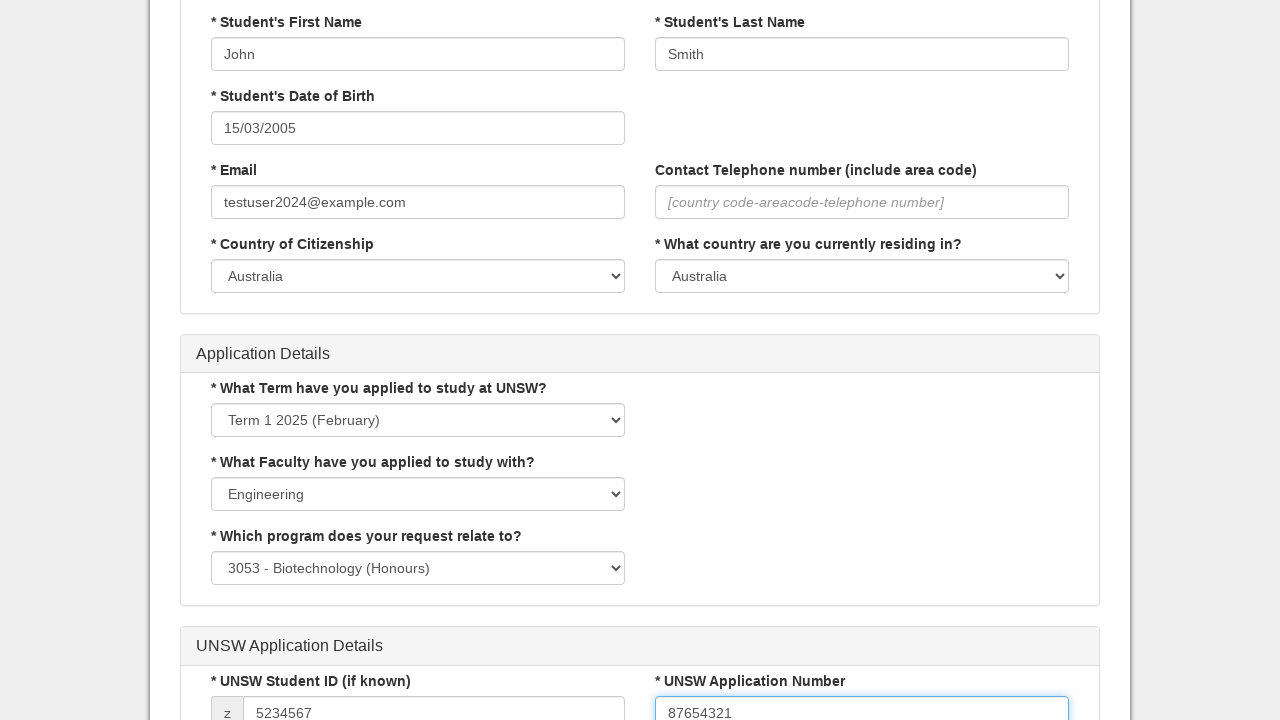

Selected enquiry type: Other on #enquiryForm_enquirytype
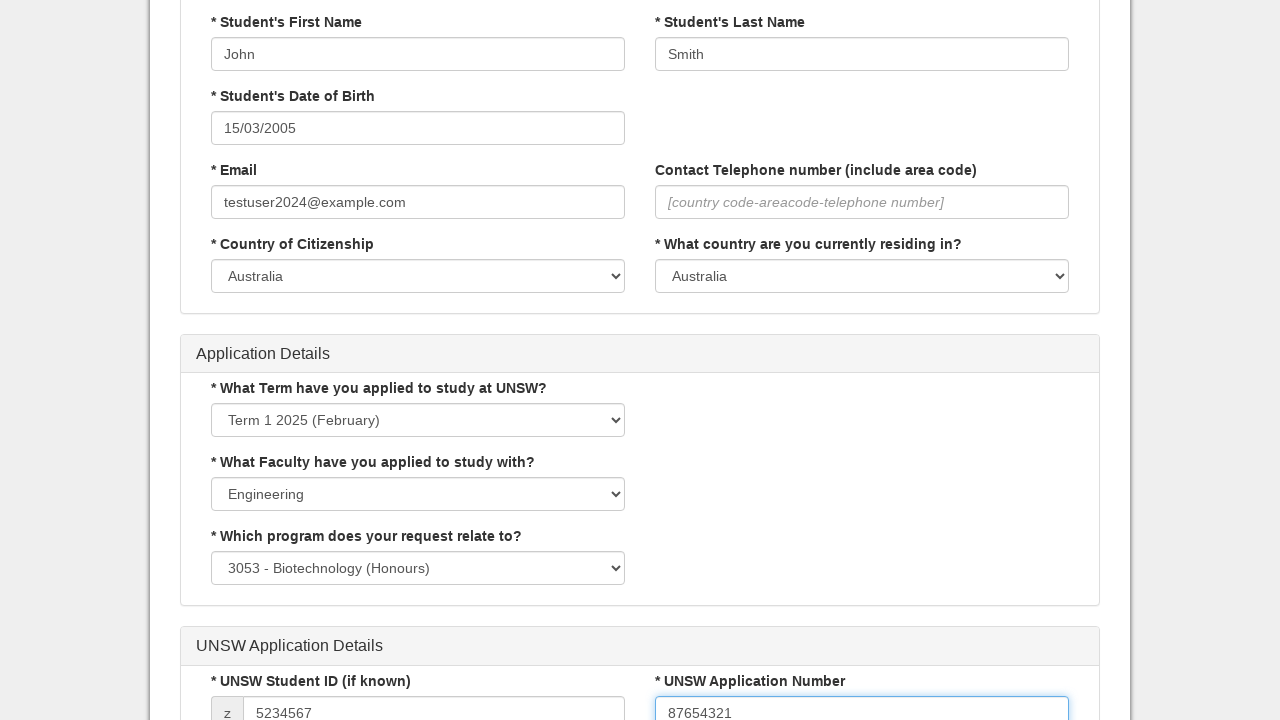

Filled in enquiry content: This is a test enquiry regarding my application status and enrollment process. on #enquiryForm_enquirycontent
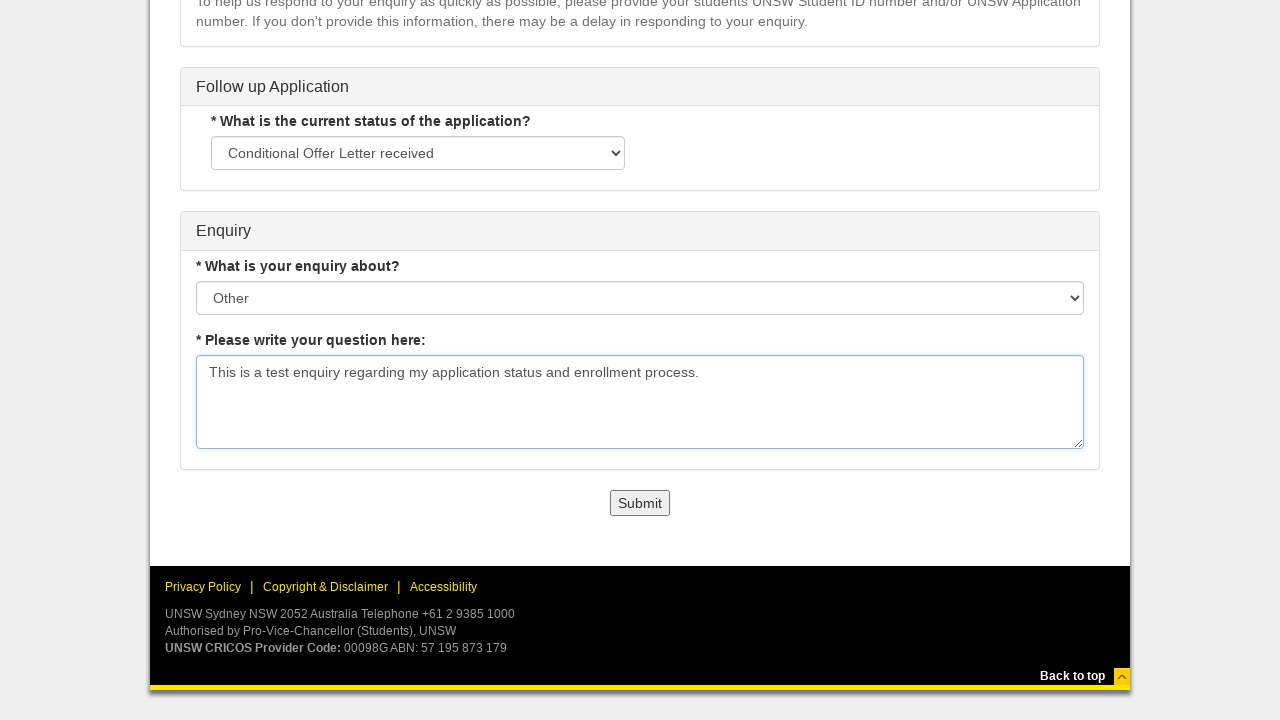

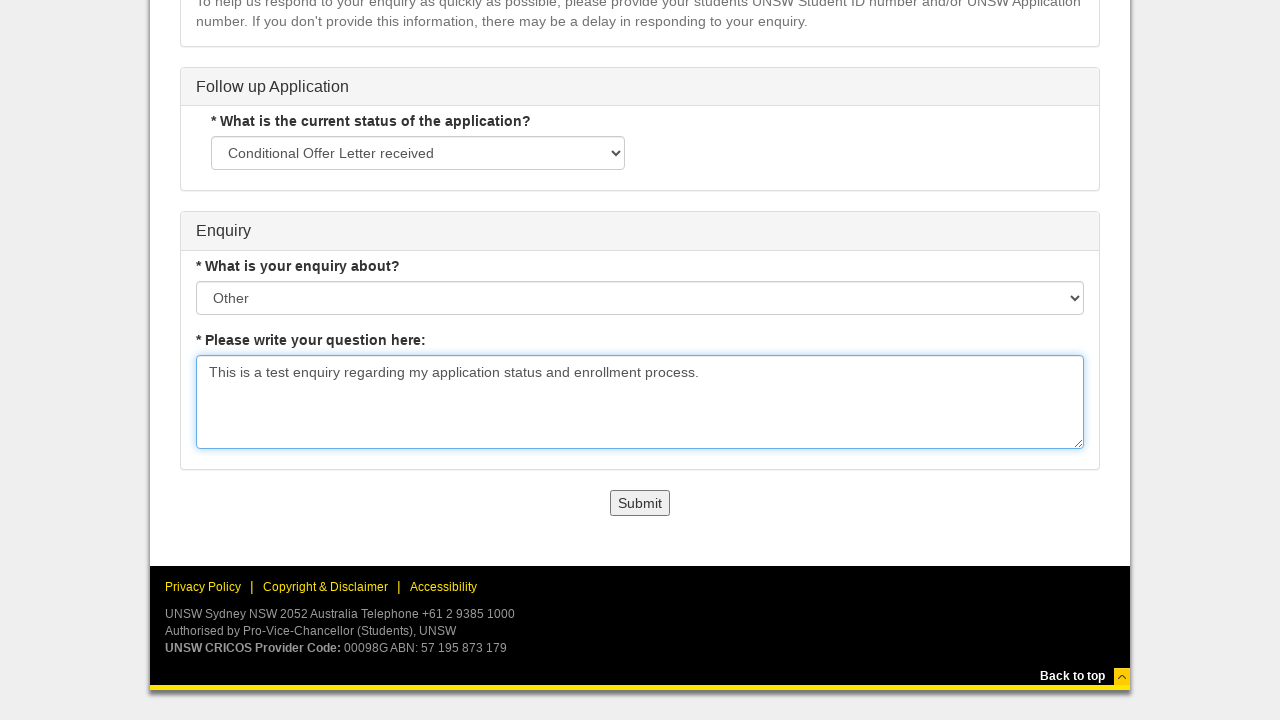